Tests browser window/tab handling by opening a new tab and switching between parent and child windows

Starting URL: https://demoqa.com/browser-windows

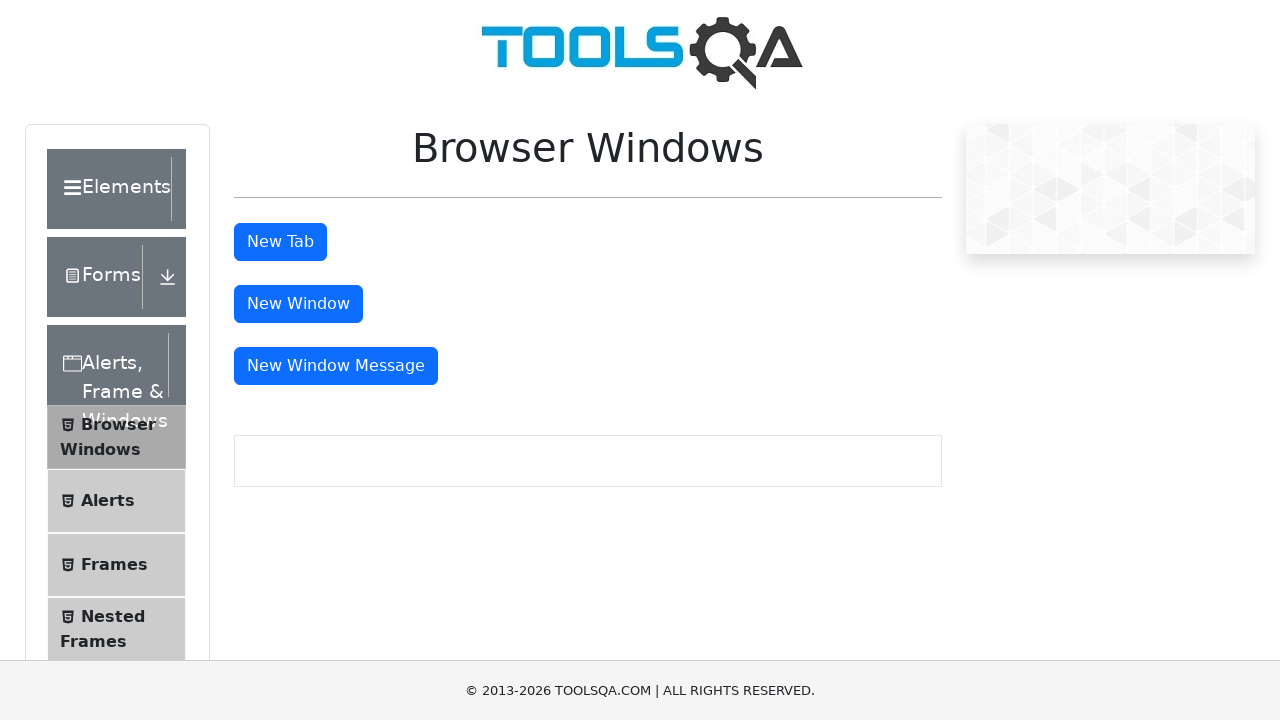

Clicked button to open new tab at (280, 242) on #tabButton
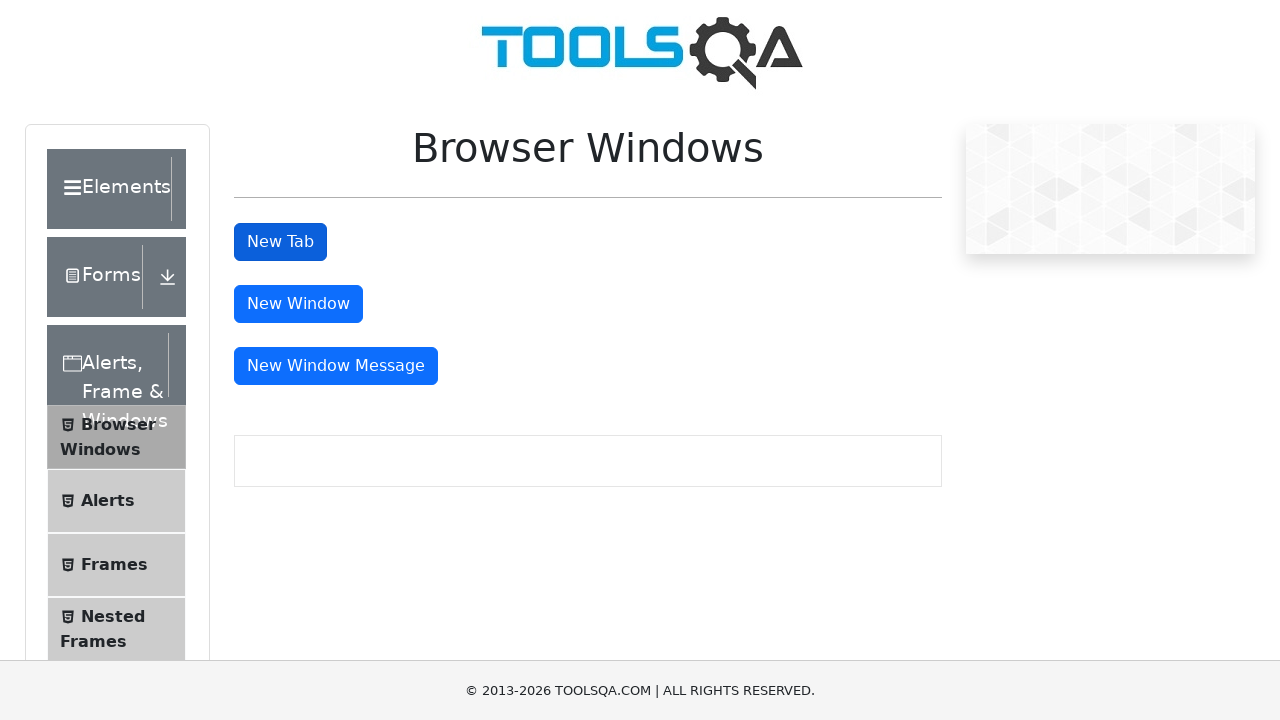

Retrieved all pages/tabs from browser context
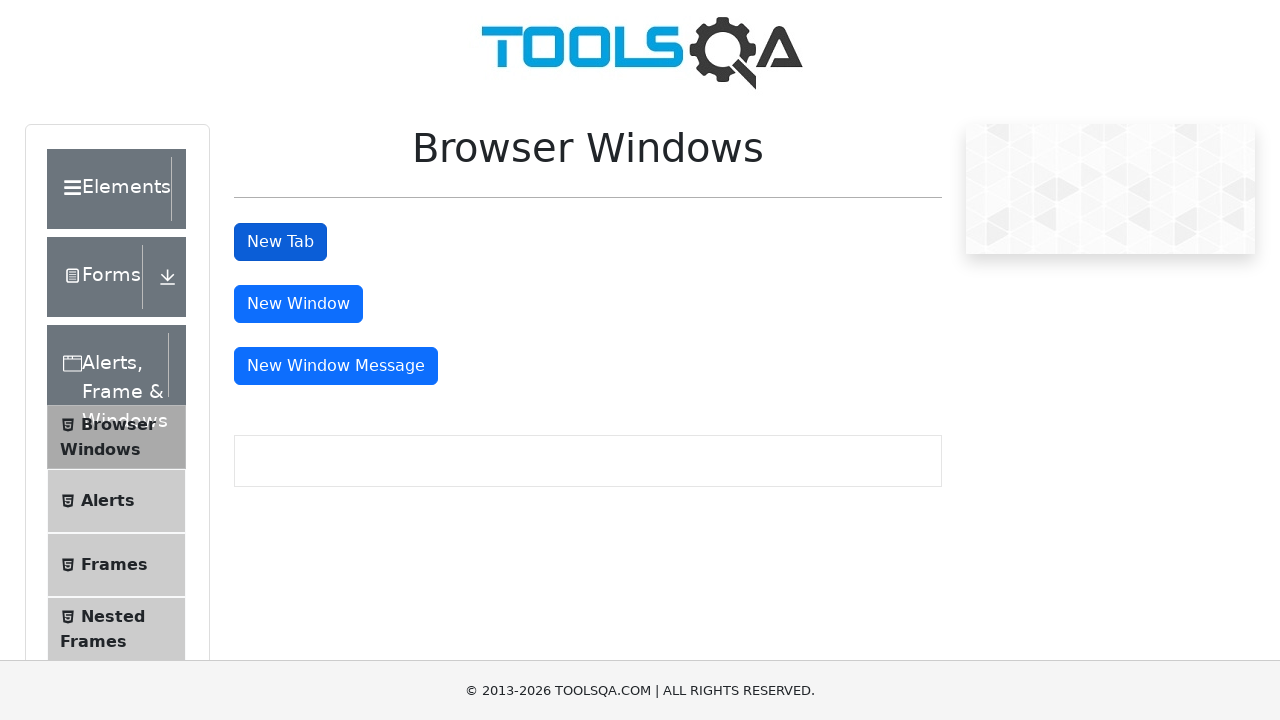

Selected new tab from pages list
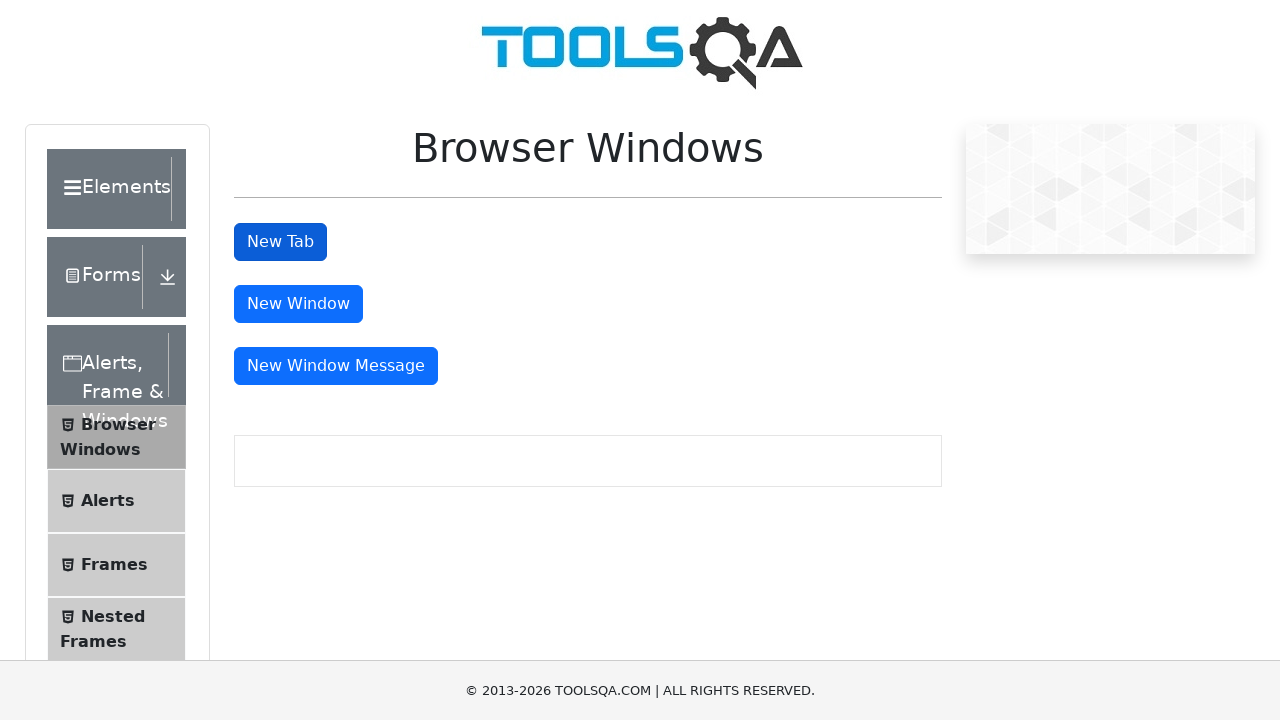

New tab finished loading
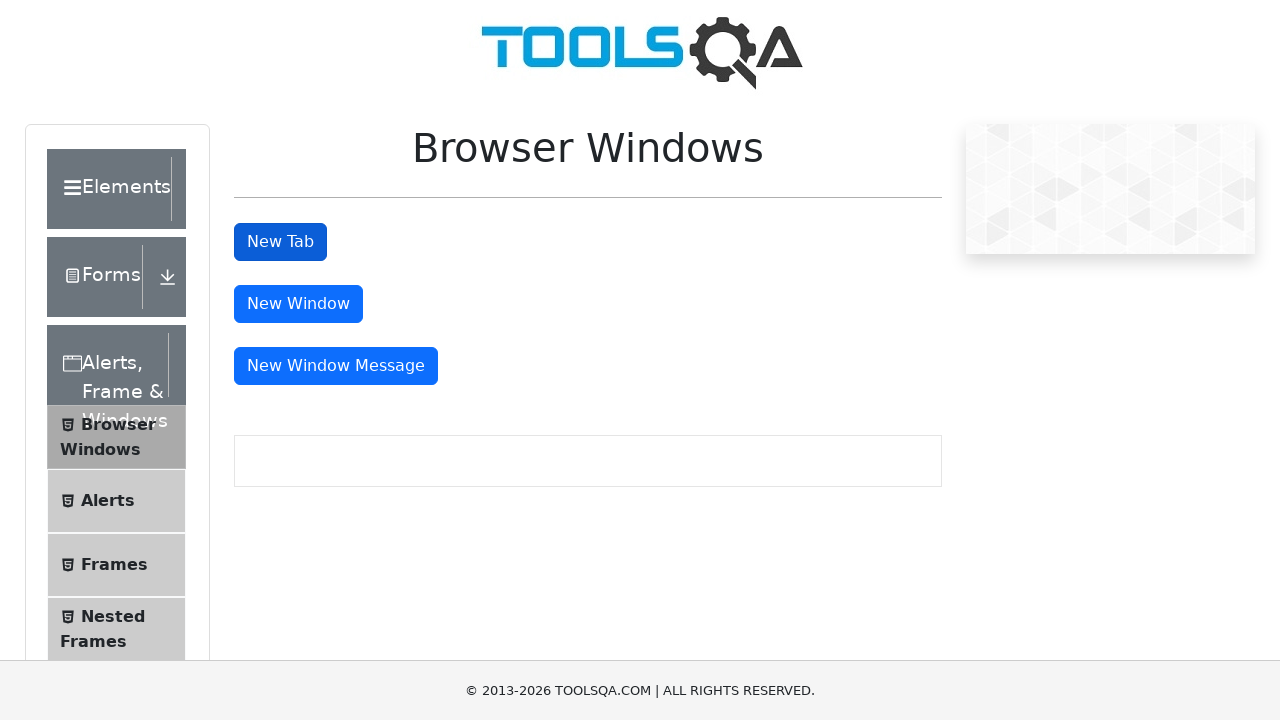

Verified new tab title: 
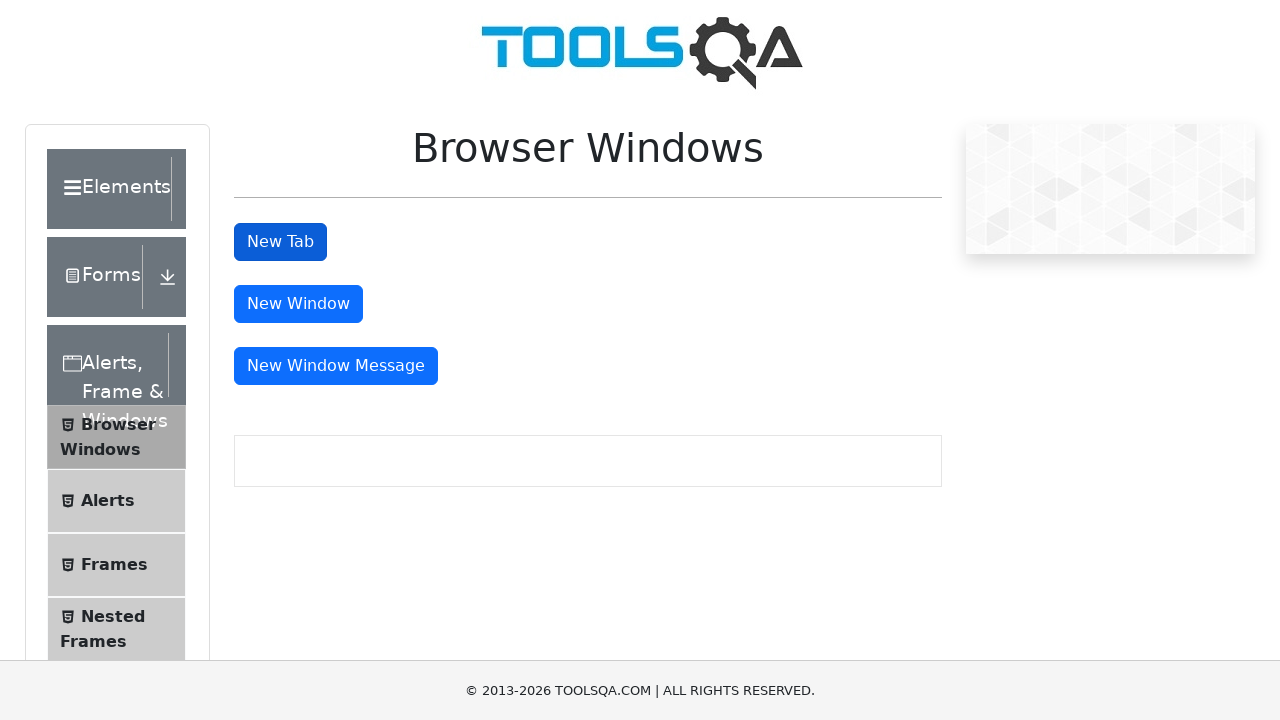

Selected original tab from pages list
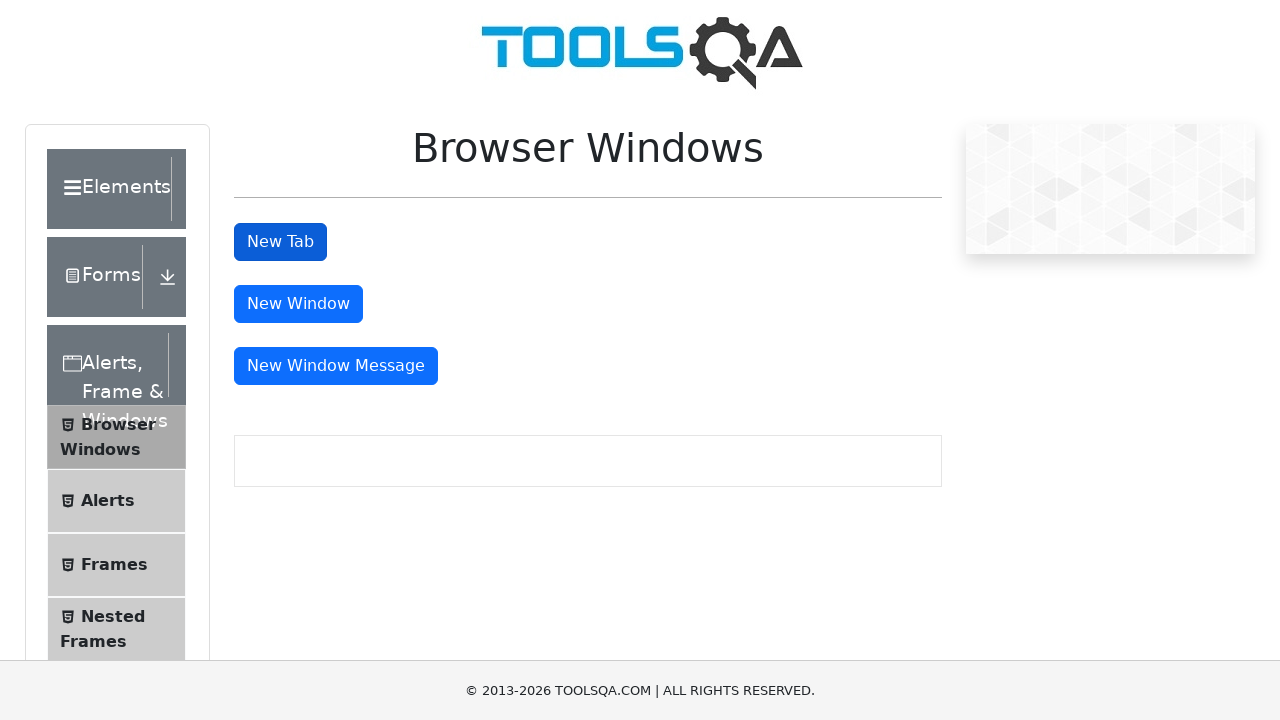

Brought original tab to front
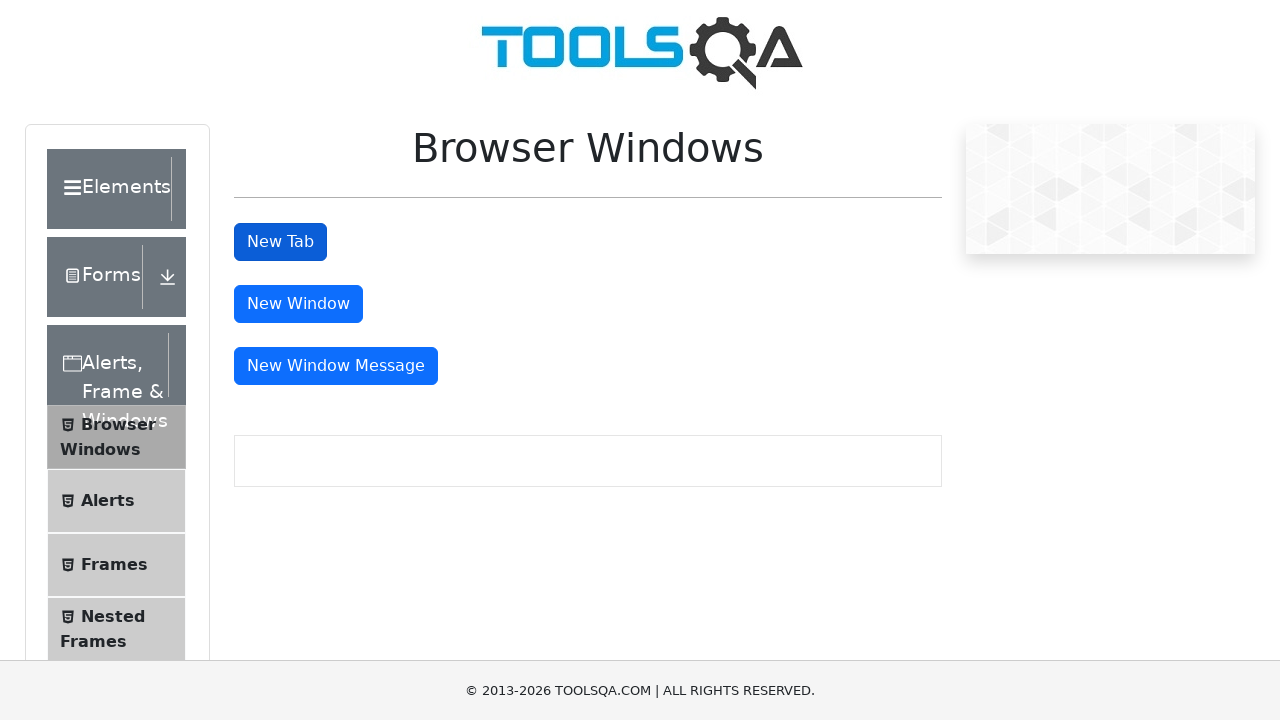

Verified tab button is still visible in original tab
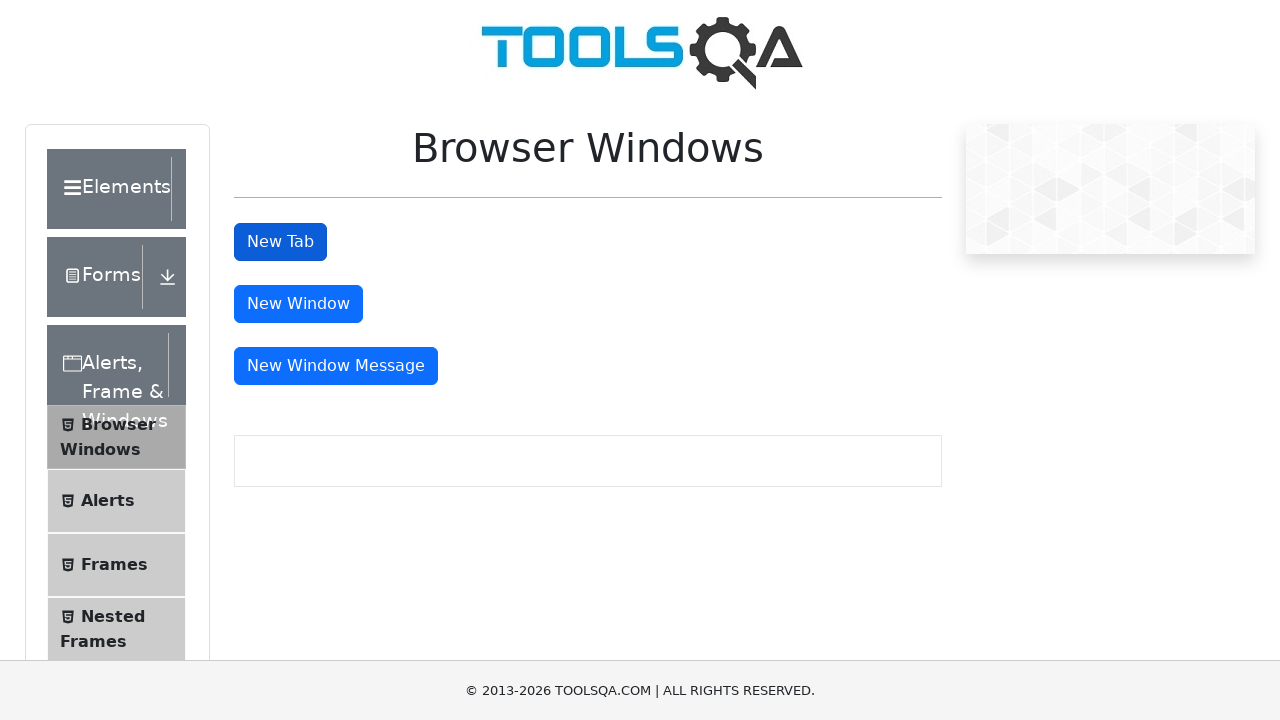

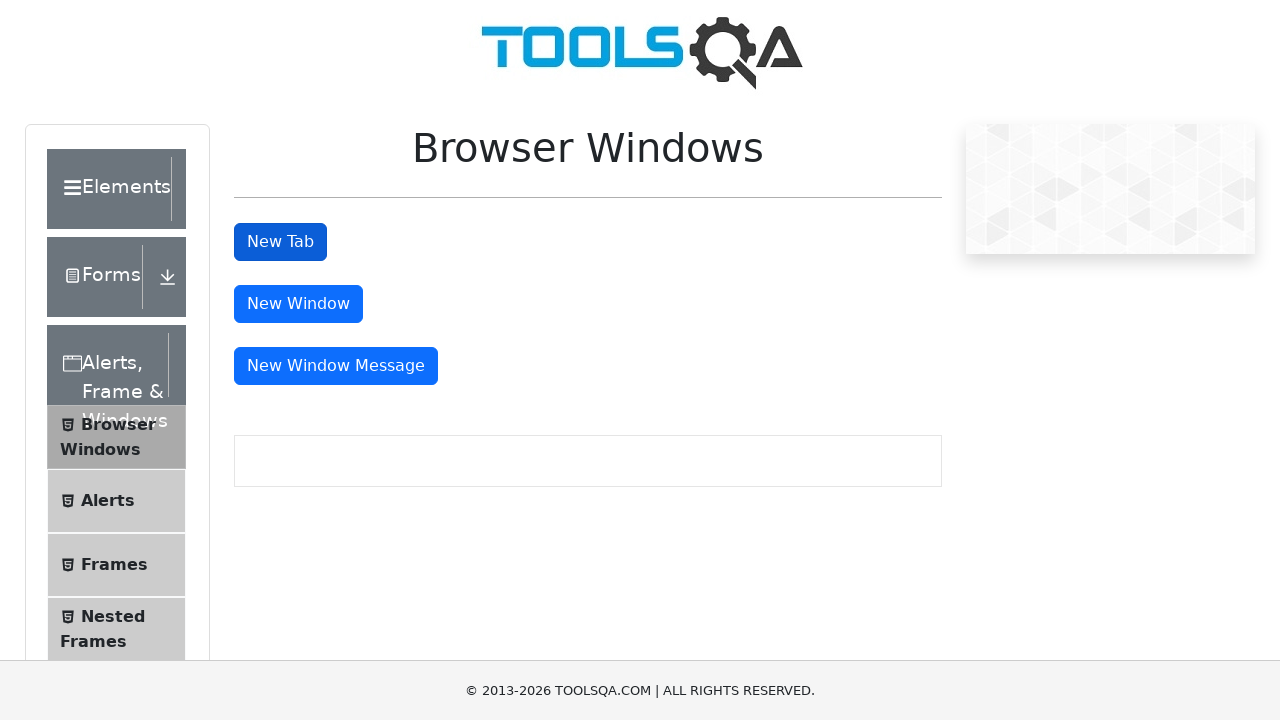